Tests JavaScript prompt alert handling by clicking a button to trigger a JS prompt, entering text into the prompt dialog, and accepting it.

Starting URL: https://the-internet.herokuapp.com/javascript_alerts

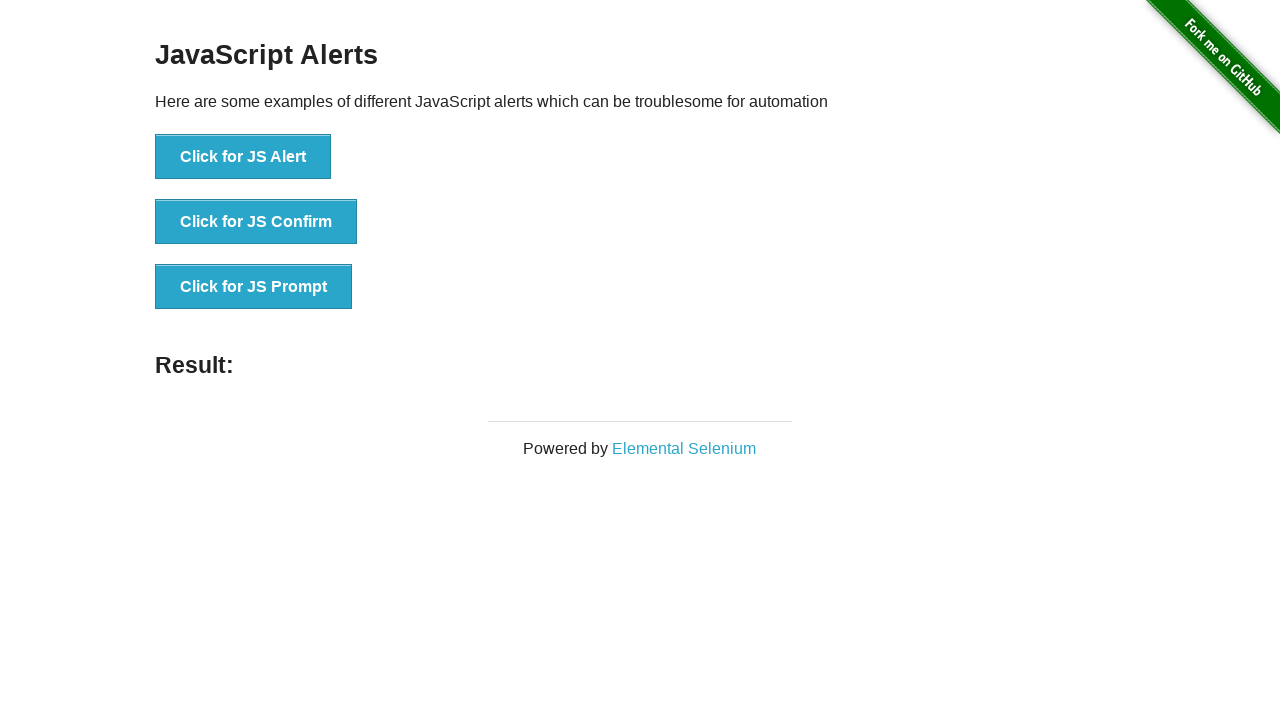

Set up dialog handler to accept prompt with 'Satyam'
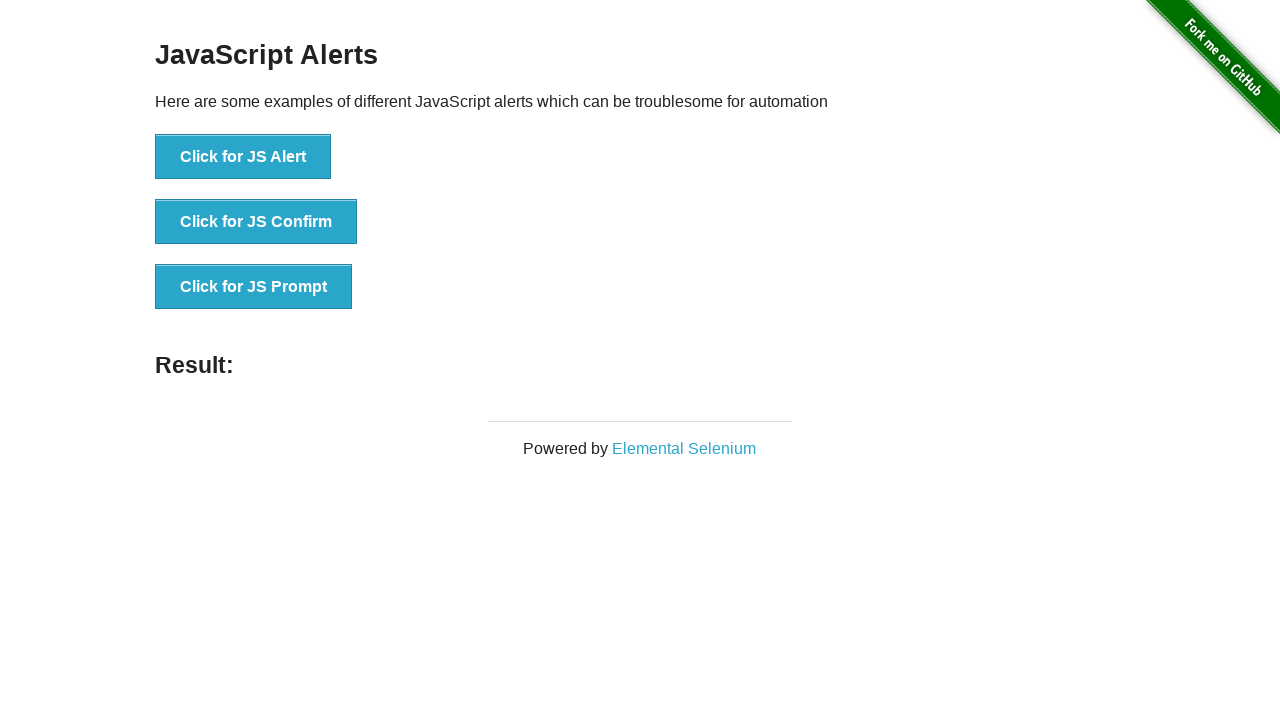

Clicked button to trigger JavaScript prompt dialog at (254, 287) on button[onclick='jsPrompt()']
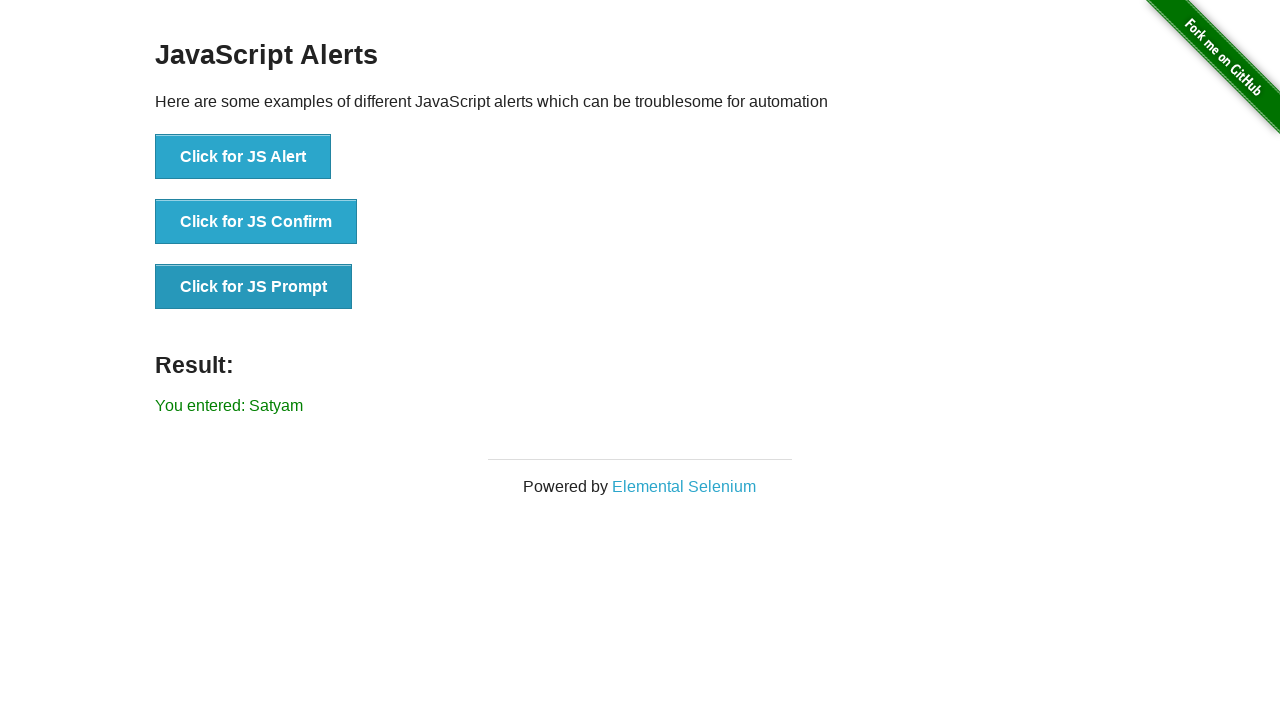

Prompt dialog accepted and result displayed
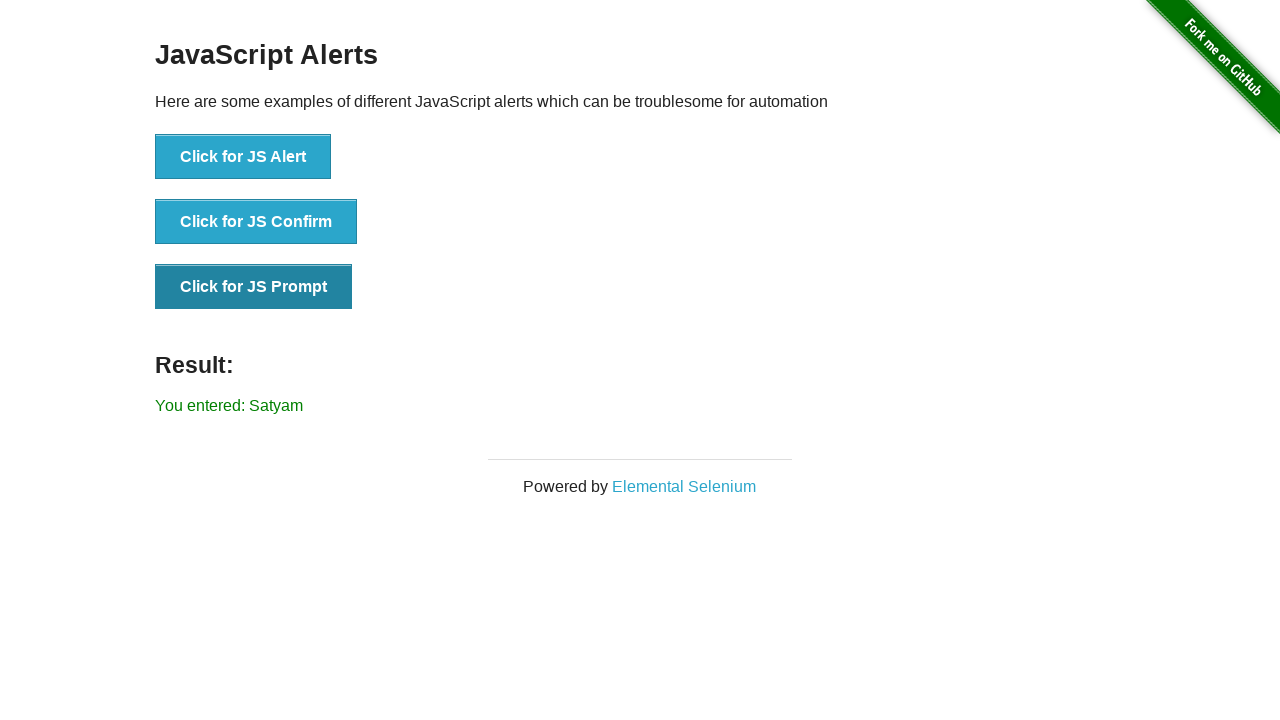

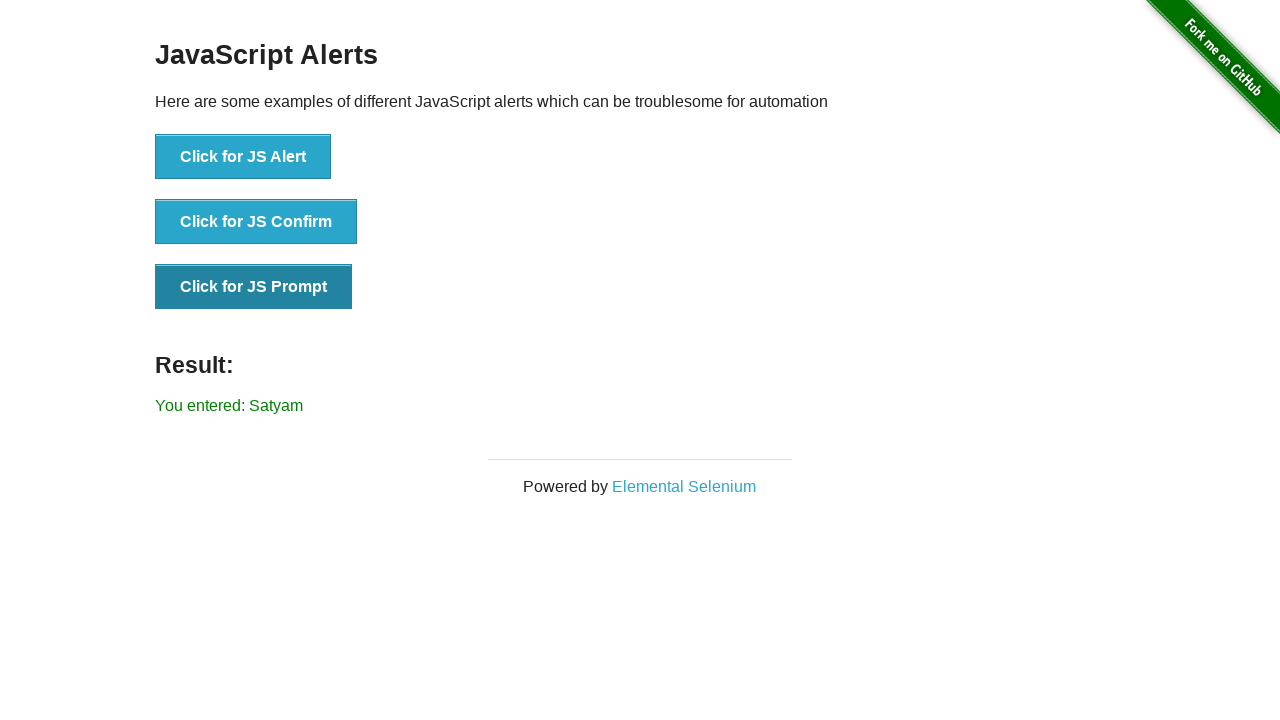